Tests slider interaction by dragging the slider element horizontally by 200 pixels

Starting URL: http://only-testing-blog.blogspot.in/2014/09/selectable.html

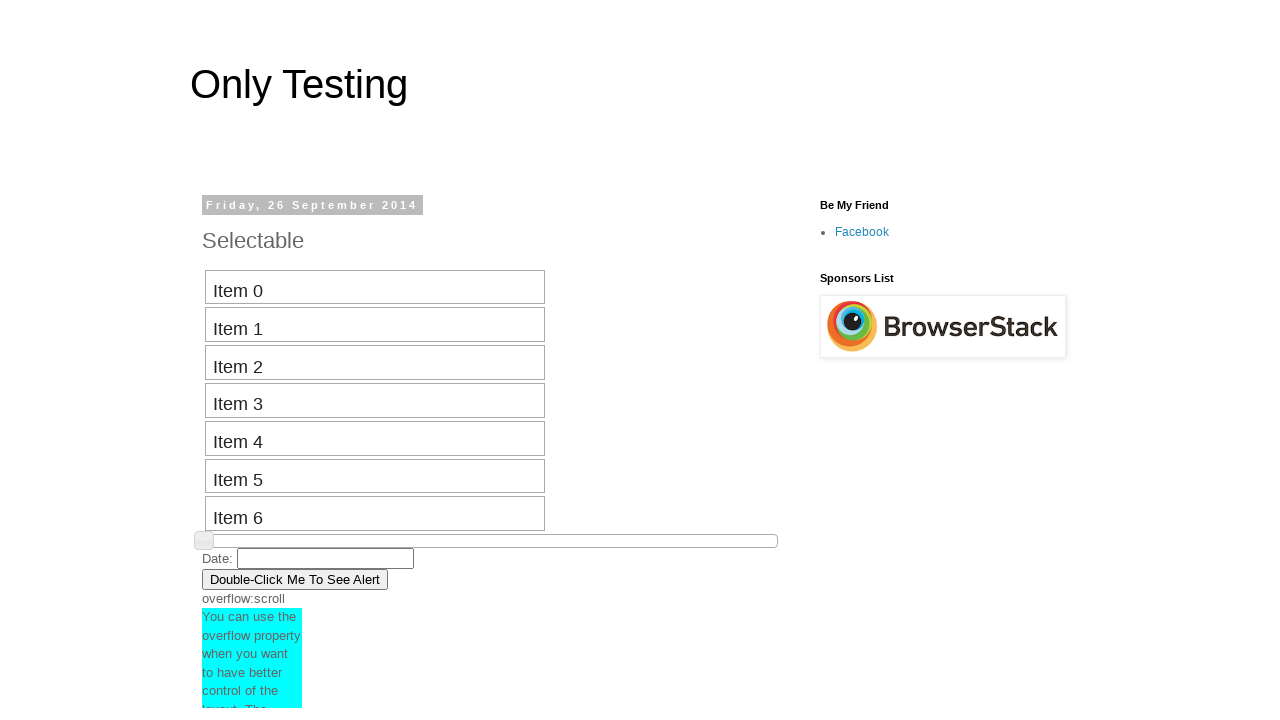

Located the slider element by XPath
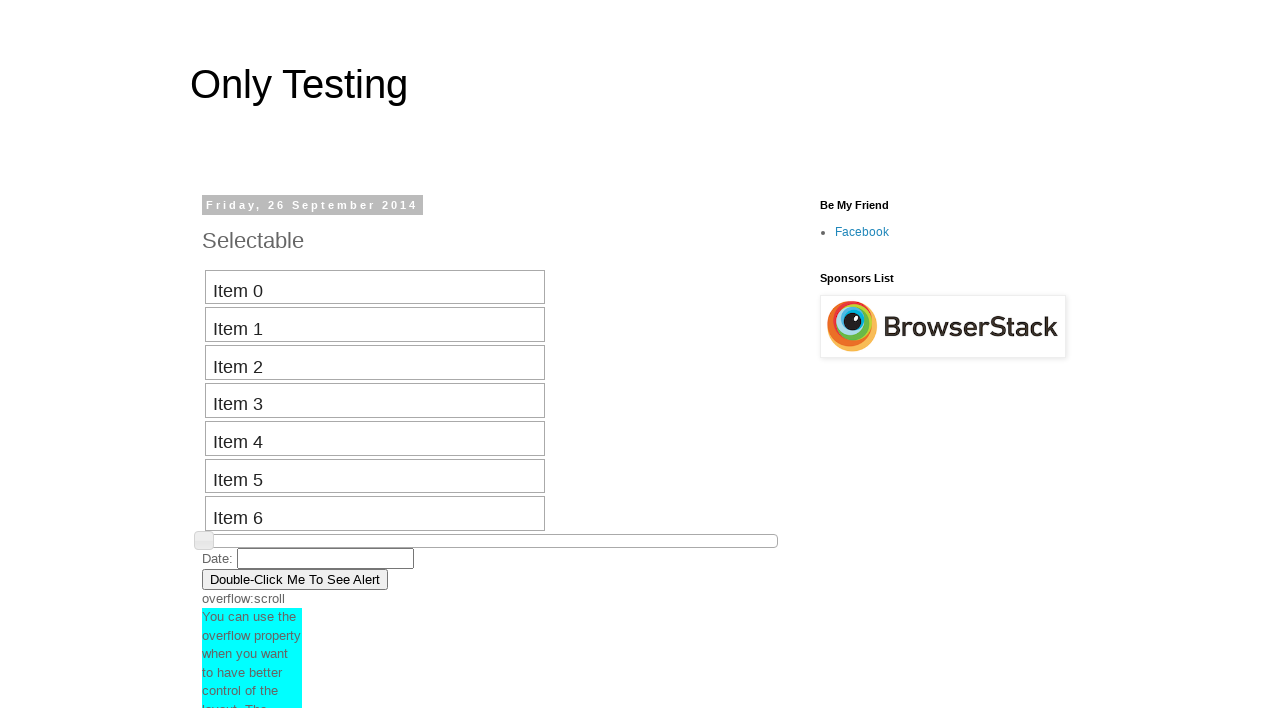

Dragged slider element 200 pixels to the right at (395, 532)
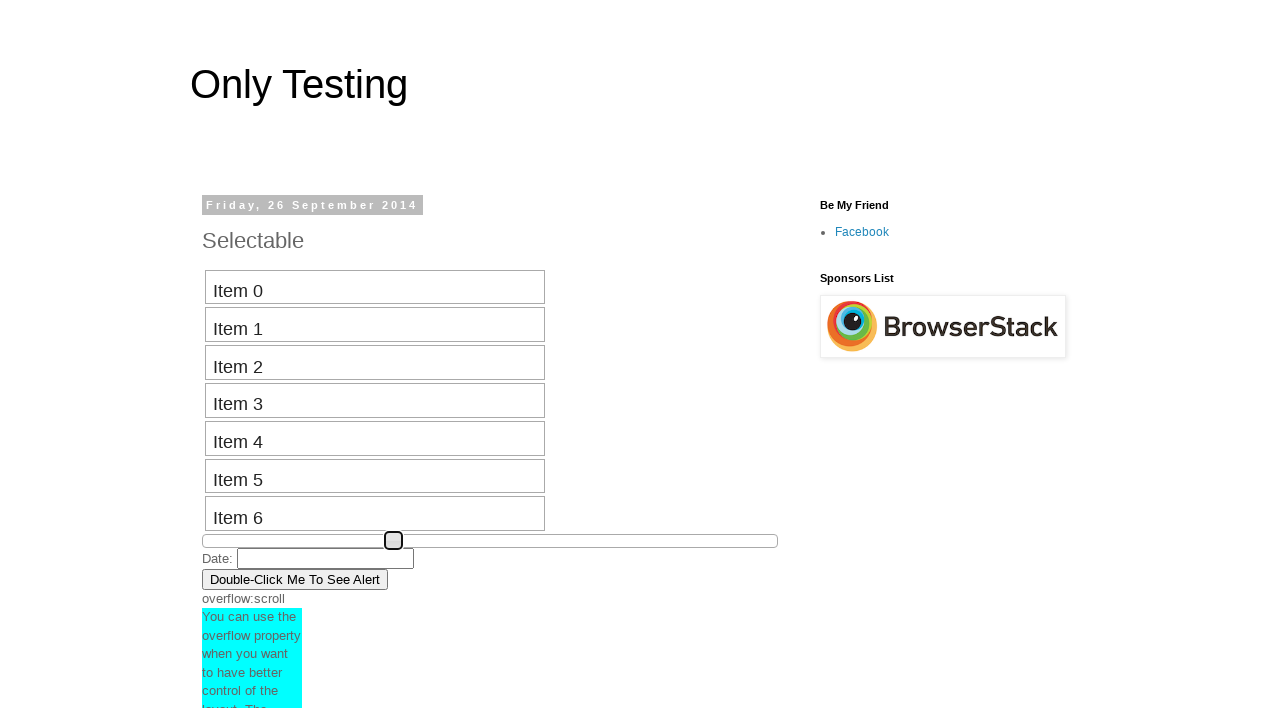

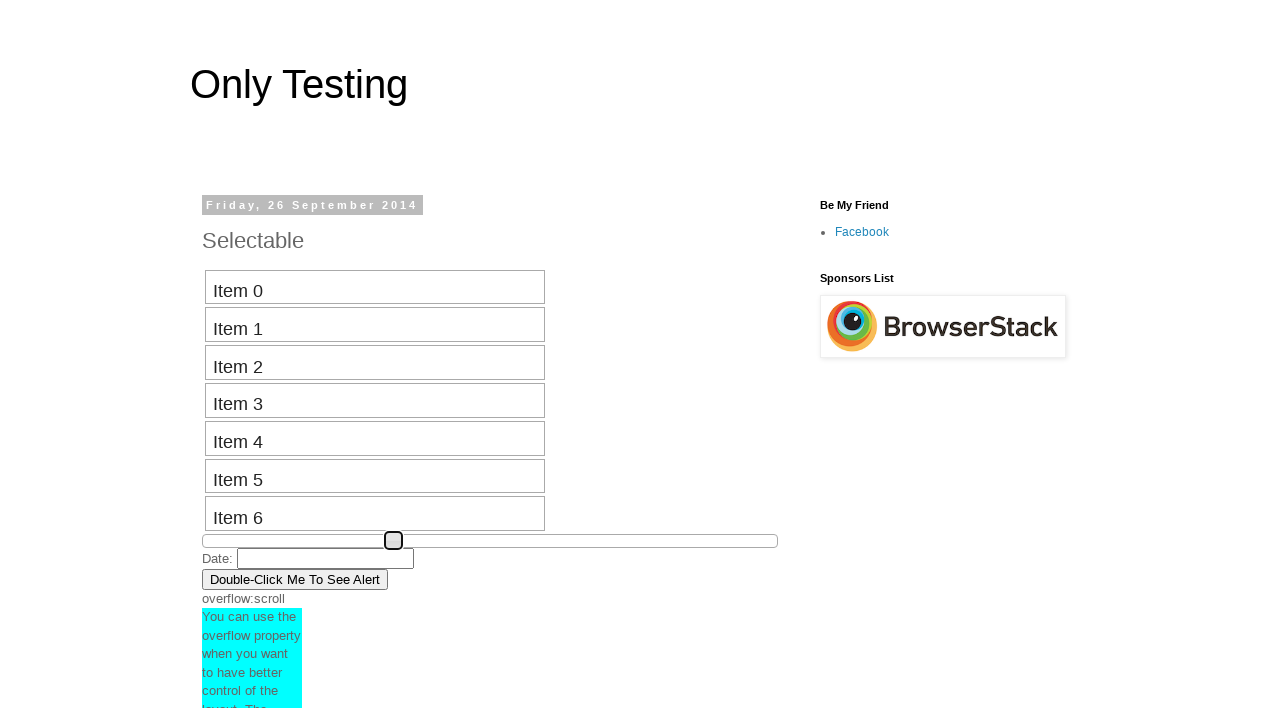